Tests enabling and disabling an input field by clicking the Enable/Disable button and typing text when enabled.

Starting URL: http://the-internet.herokuapp.com/dynamic_controls

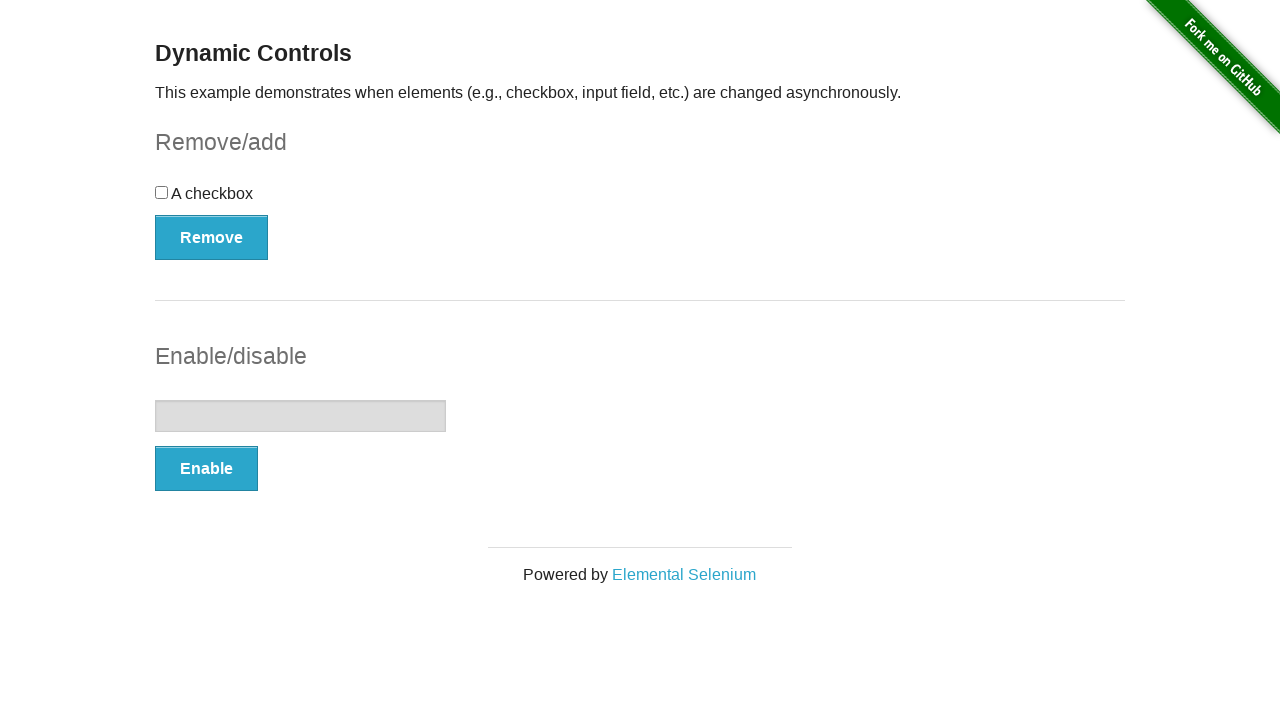

Waited for text input field to load
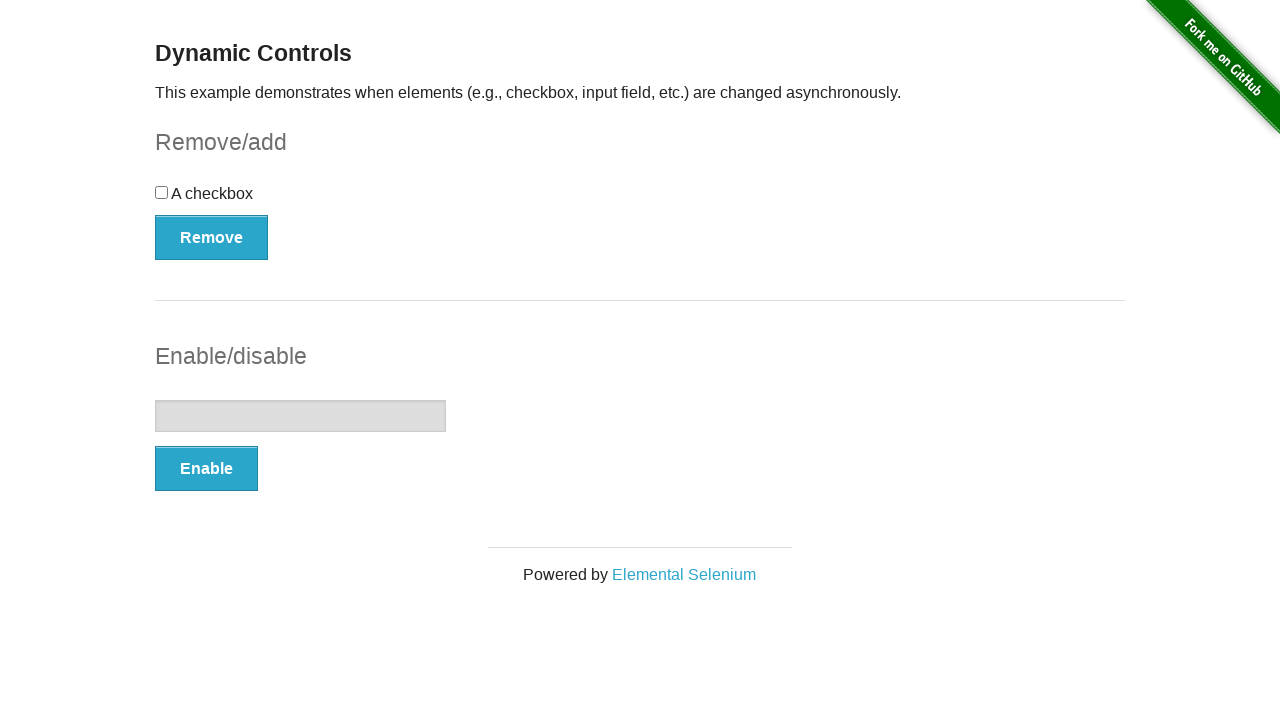

Verified input field is disabled
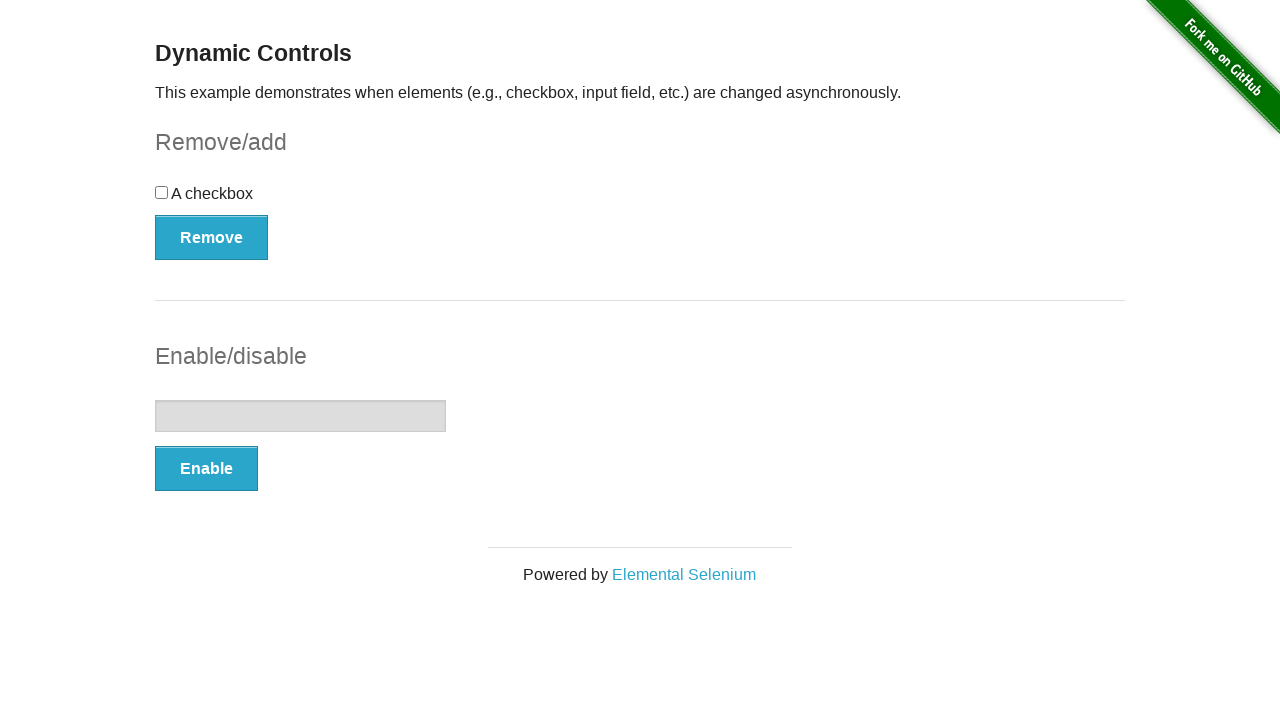

Clicked Enable button at (206, 469) on button:has-text('Enable')
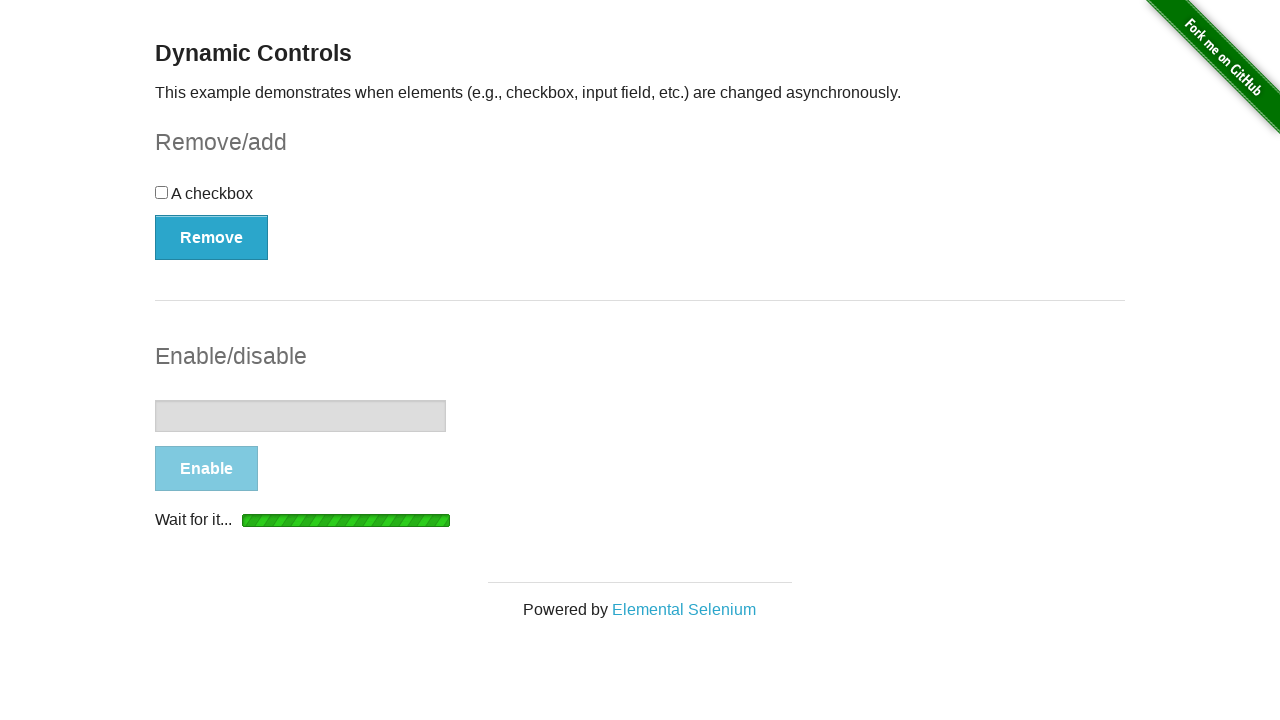

Waited for input field to be enabled
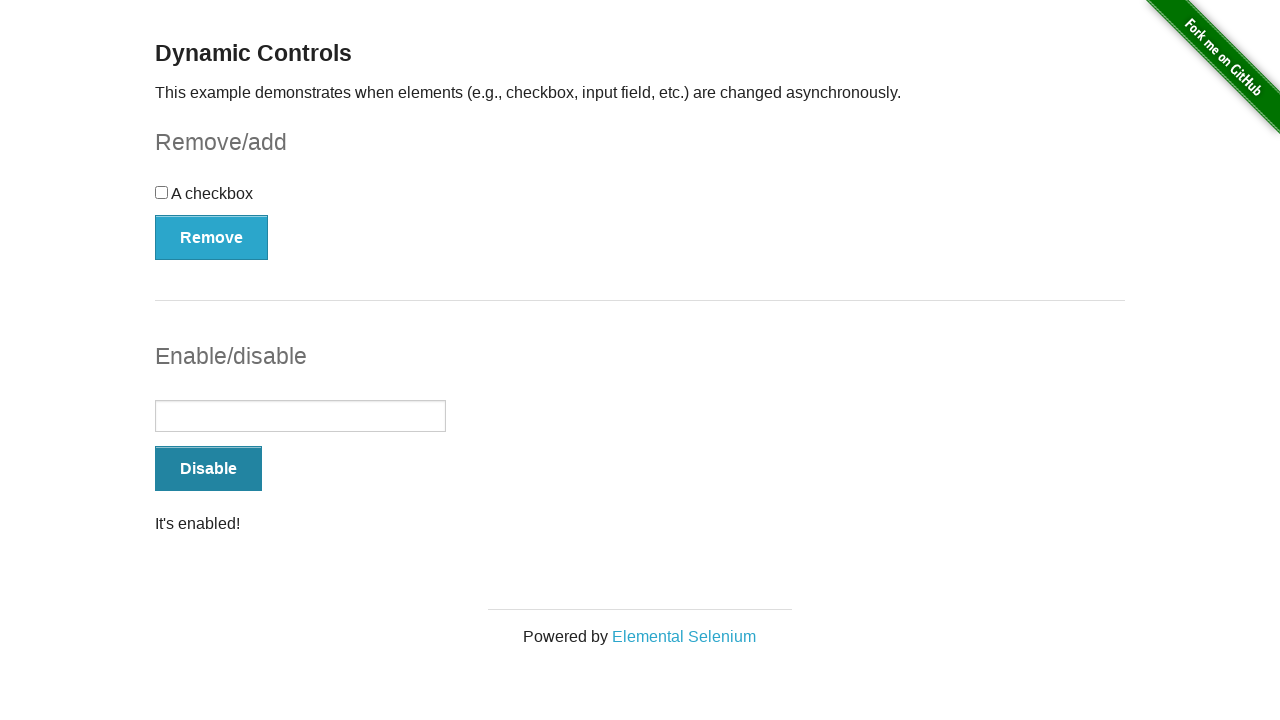

Typed 'text123' in the enabled input field on input[type='text']
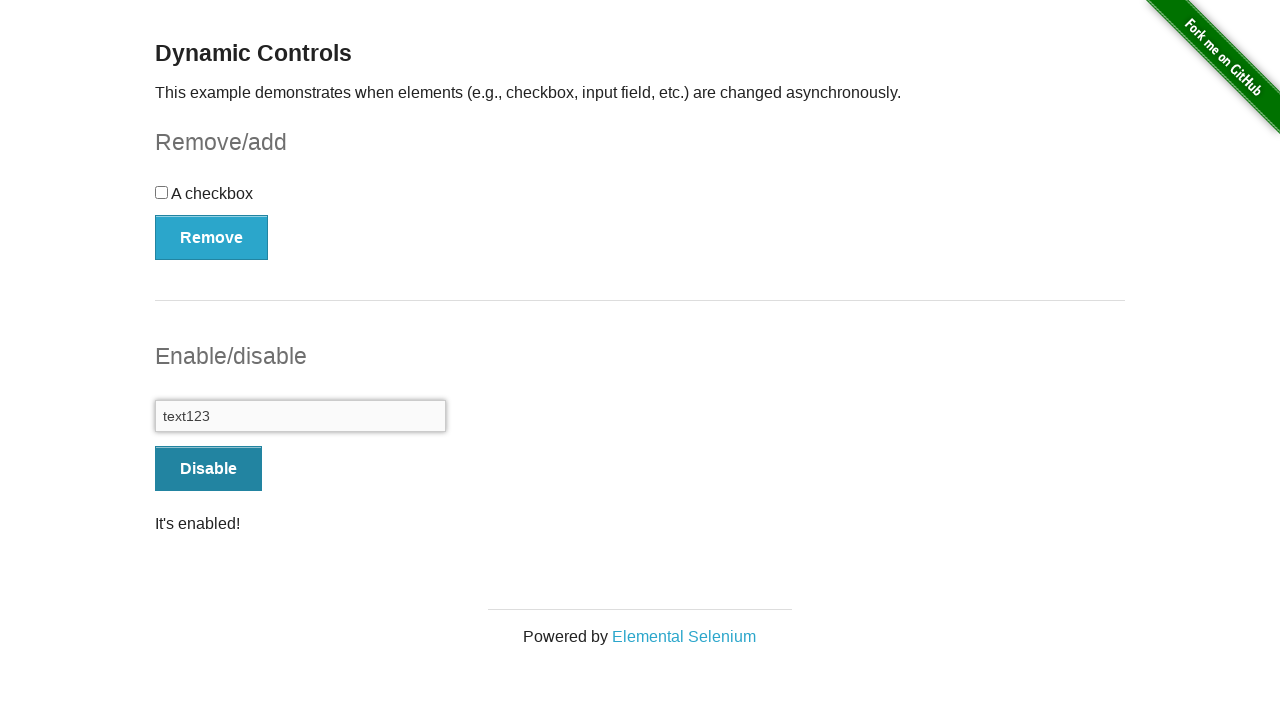

Clicked Disable button at (208, 469) on button:has-text('Disable')
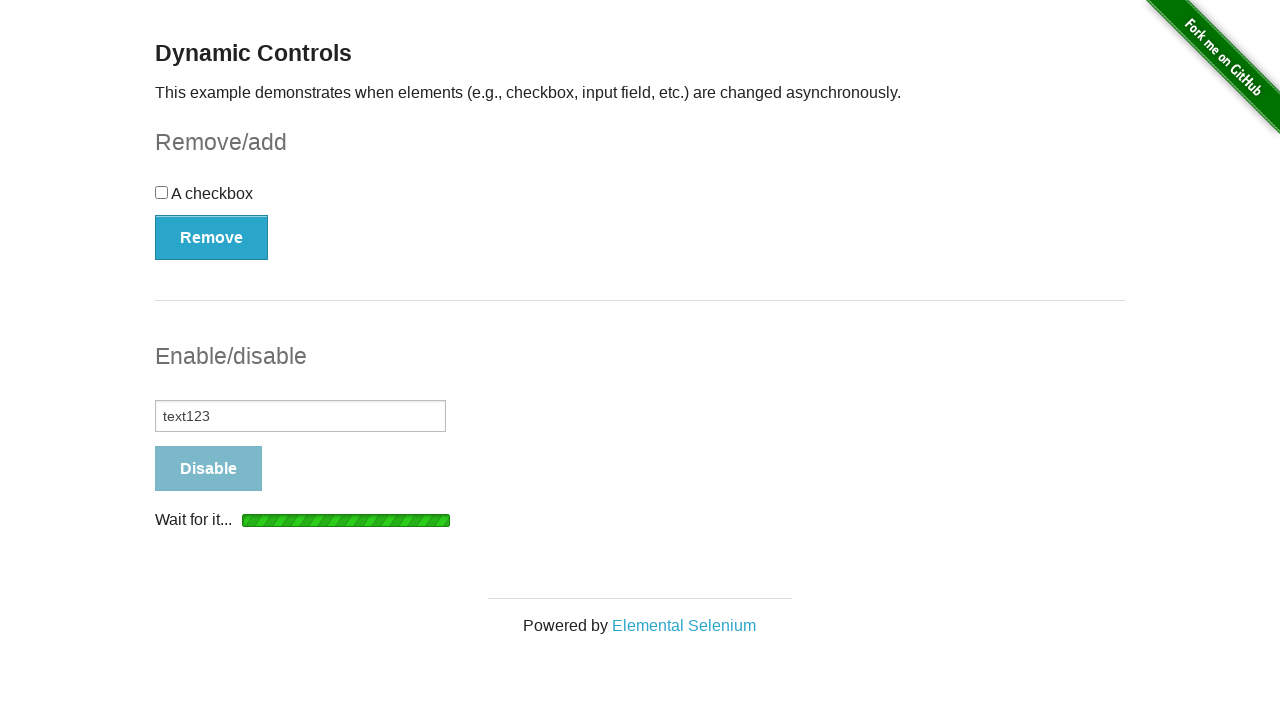

Waited for input field to be disabled again
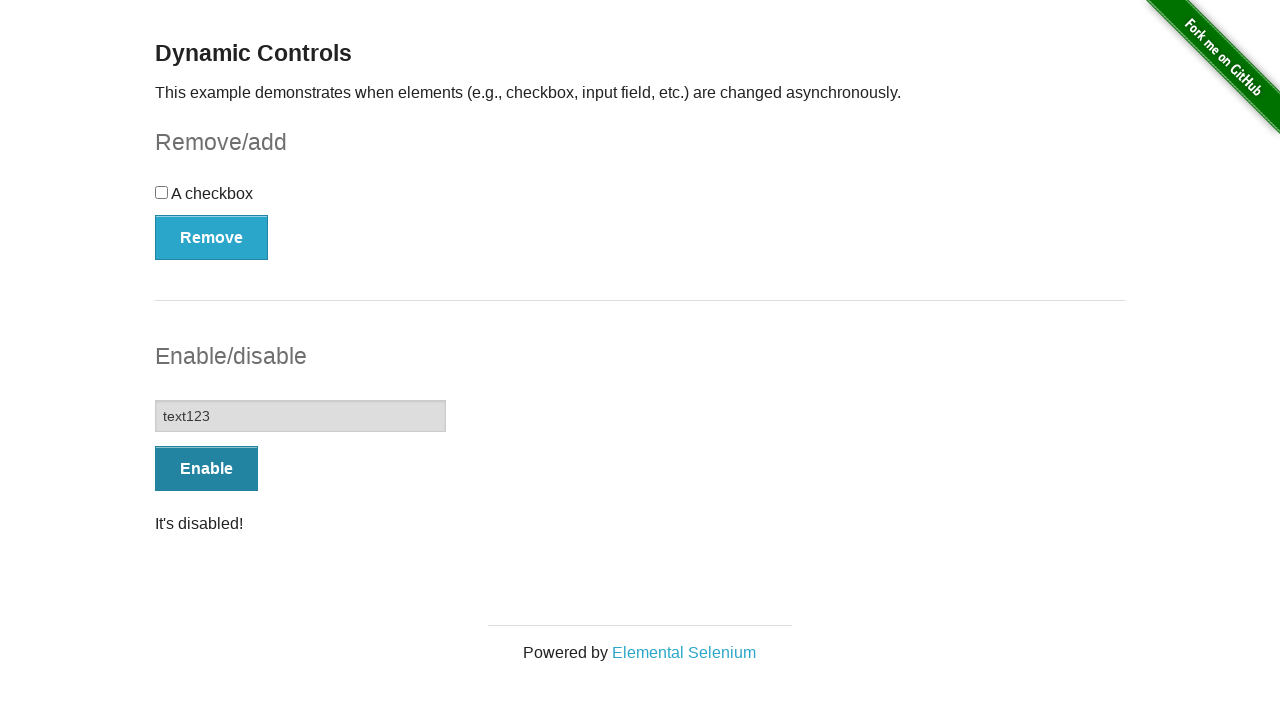

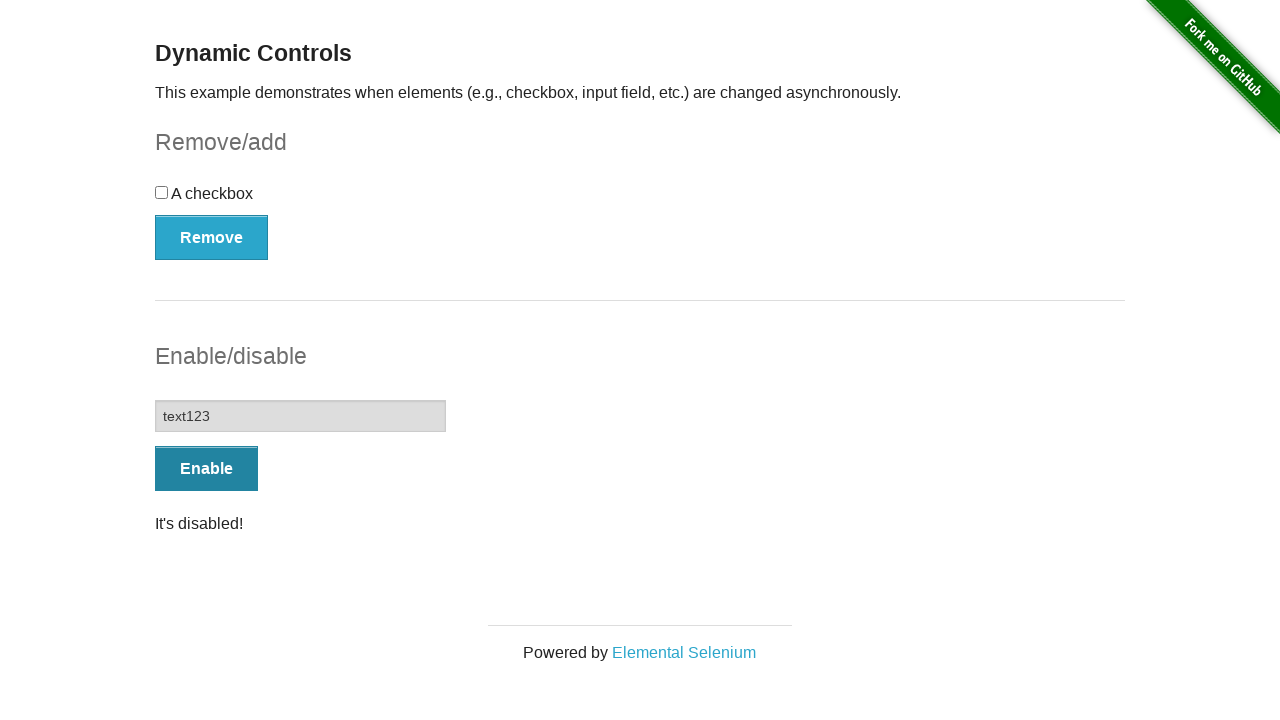